Tests the shopping cart flow by filtering products, selecting a product, adding it to cart, and verifying it appears in the cart

Starting URL: https://www.lekarnalemon.cz/leto/doplnky-stravy-na-opalovani

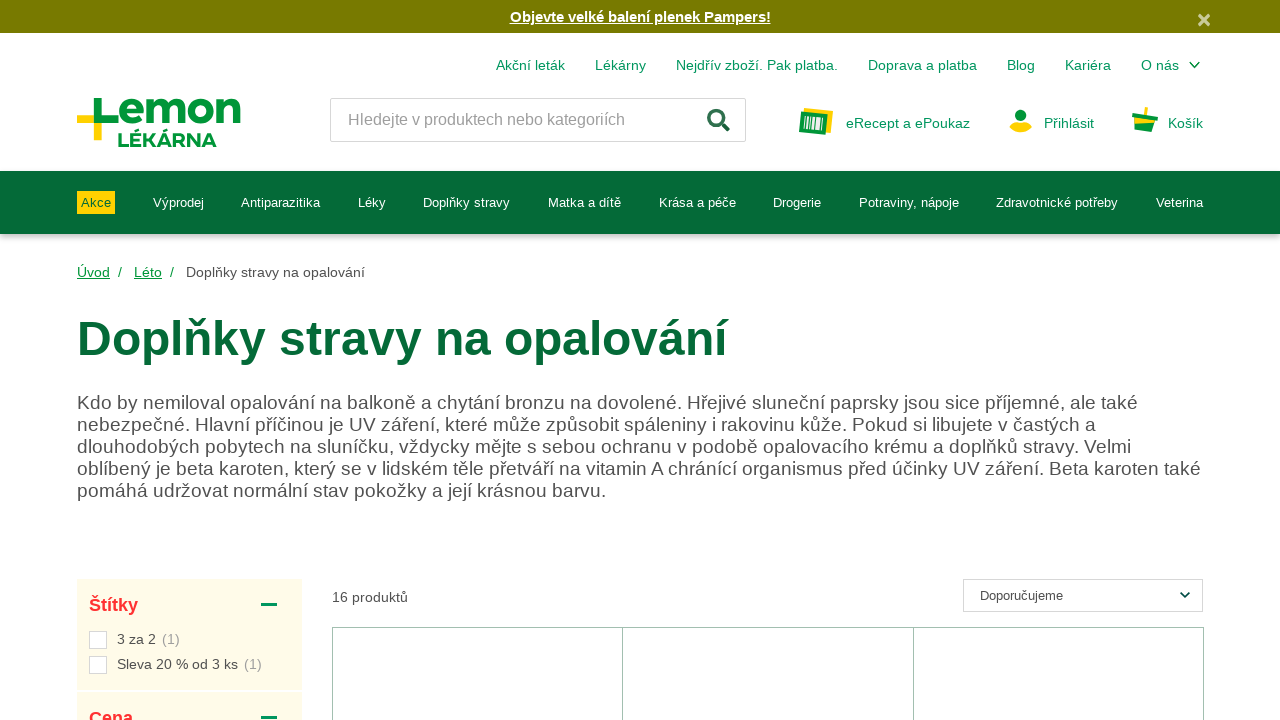

Clicked on GS brand filter checkbox at (124, 361) on label:has-text('GS')
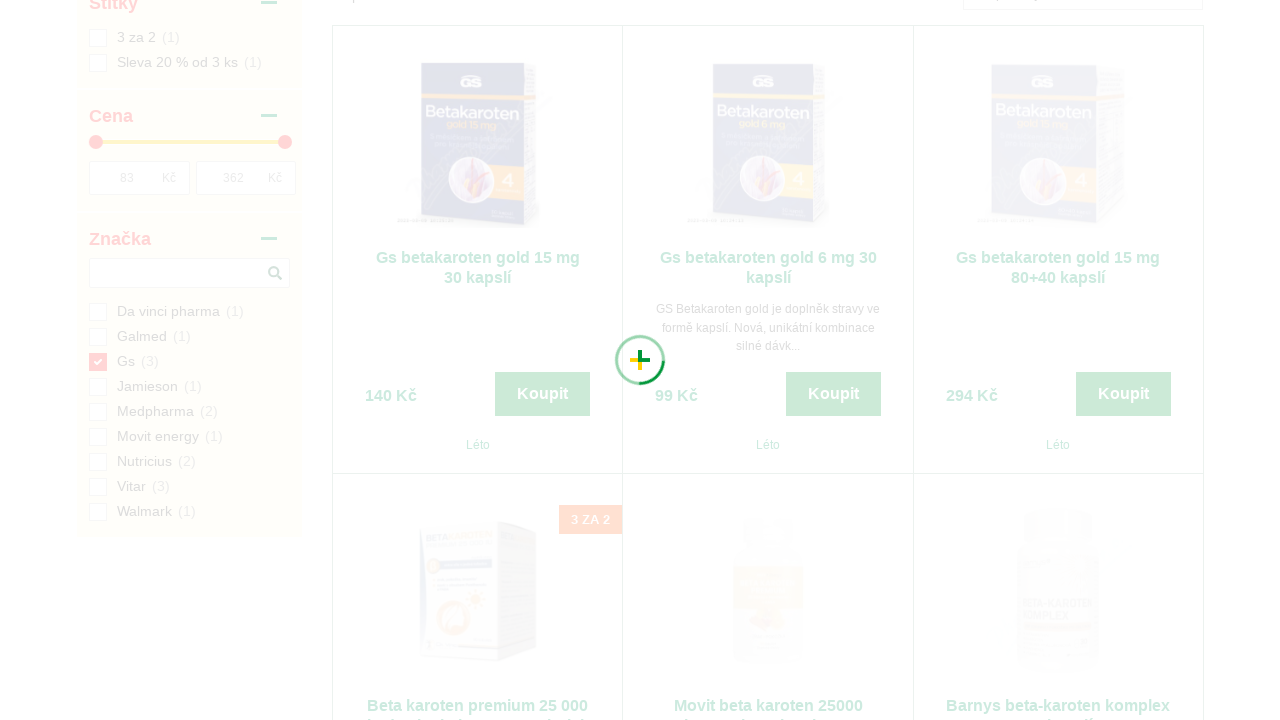

Verified GS checkbox is checked
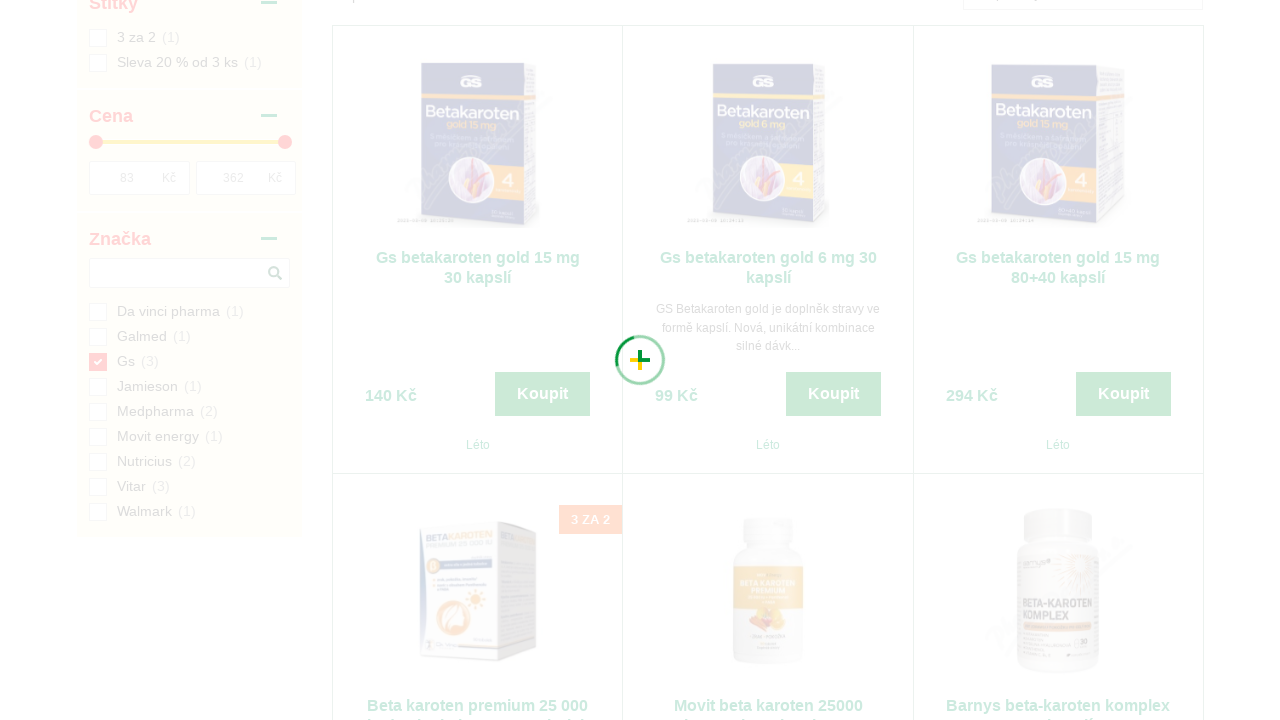

Clicked on Gs Betakaroten gold 15 mg 30 kapslí product at (478, 327) on h3.box__product-title:has-text('Gs Betakaroten gold 15 mg 30 kapslí')
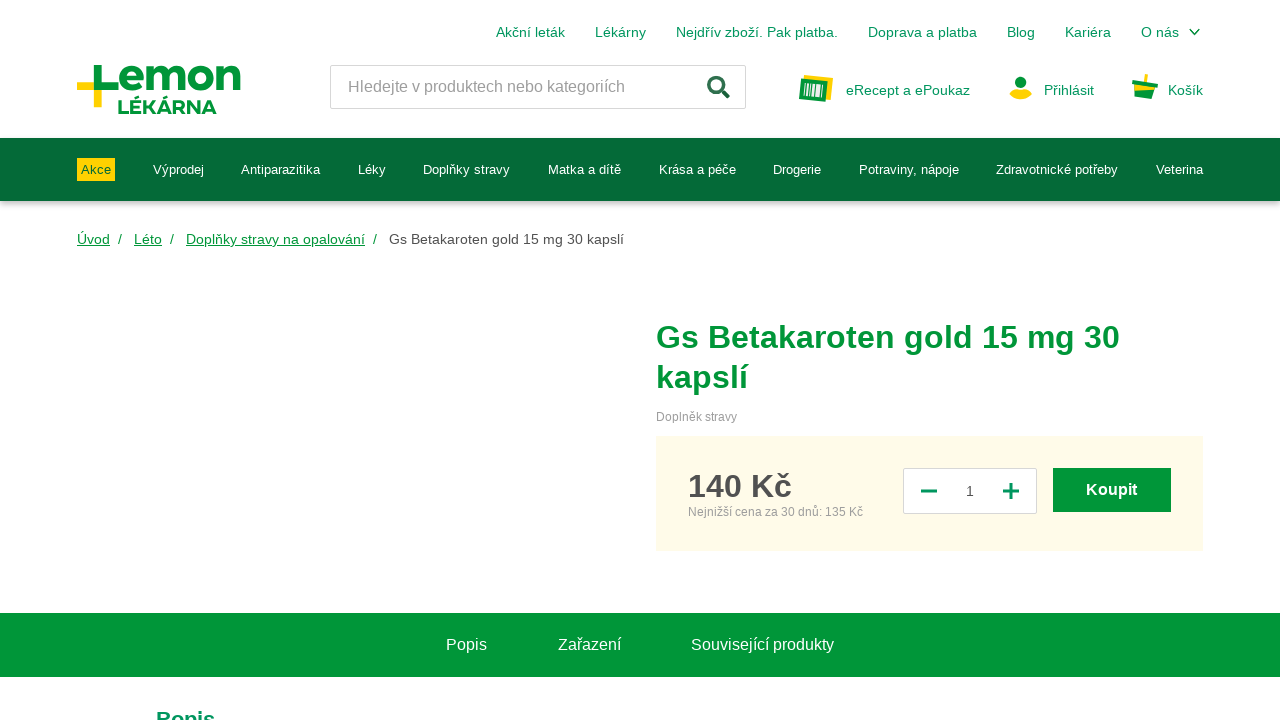

Verified navigation to product detail page
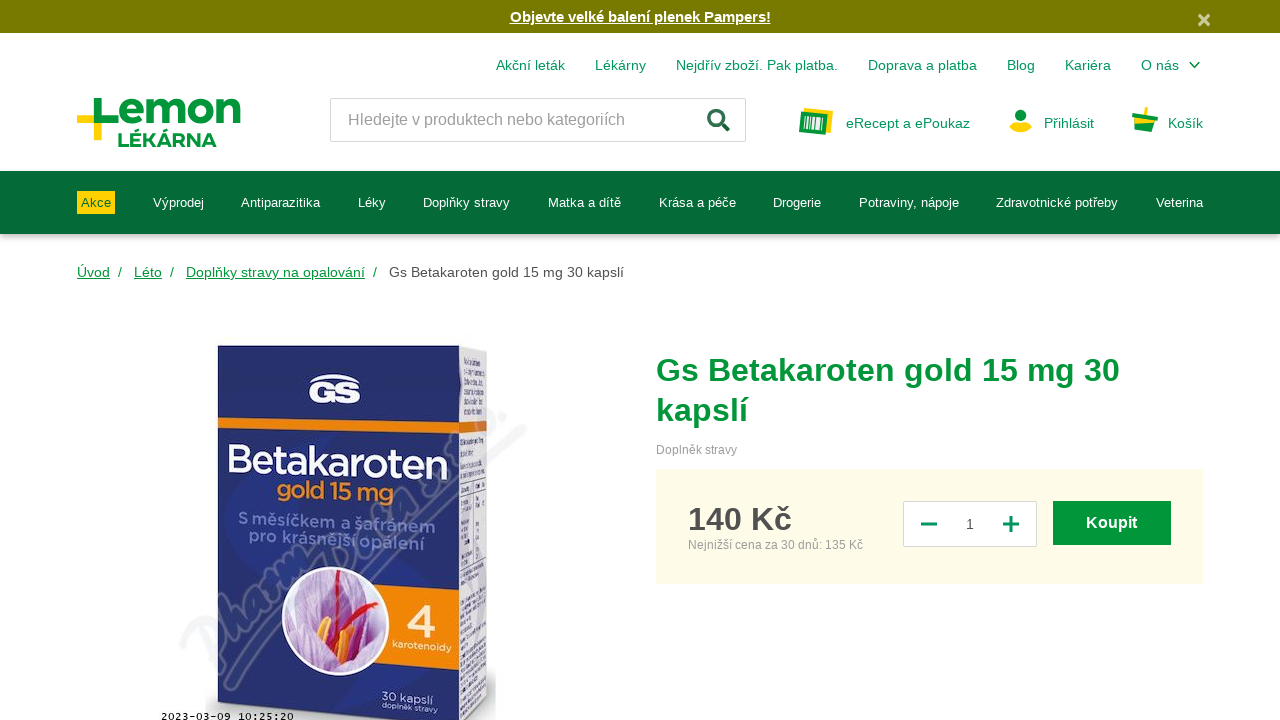

Waited for product page to load (networkidle)
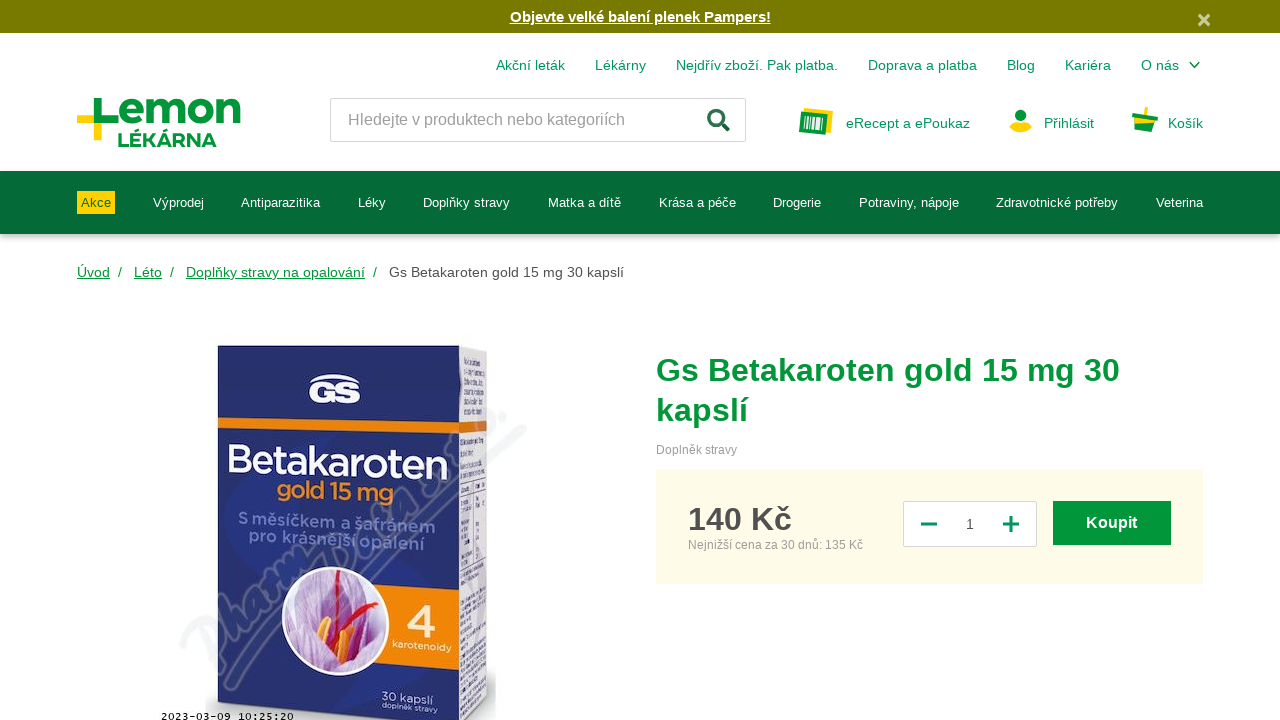

Clicked buy button to add product to cart at (1112, 523) on #product-head > div.container.mt-lg-4 > form > div > div:nth-child(2) > div > di
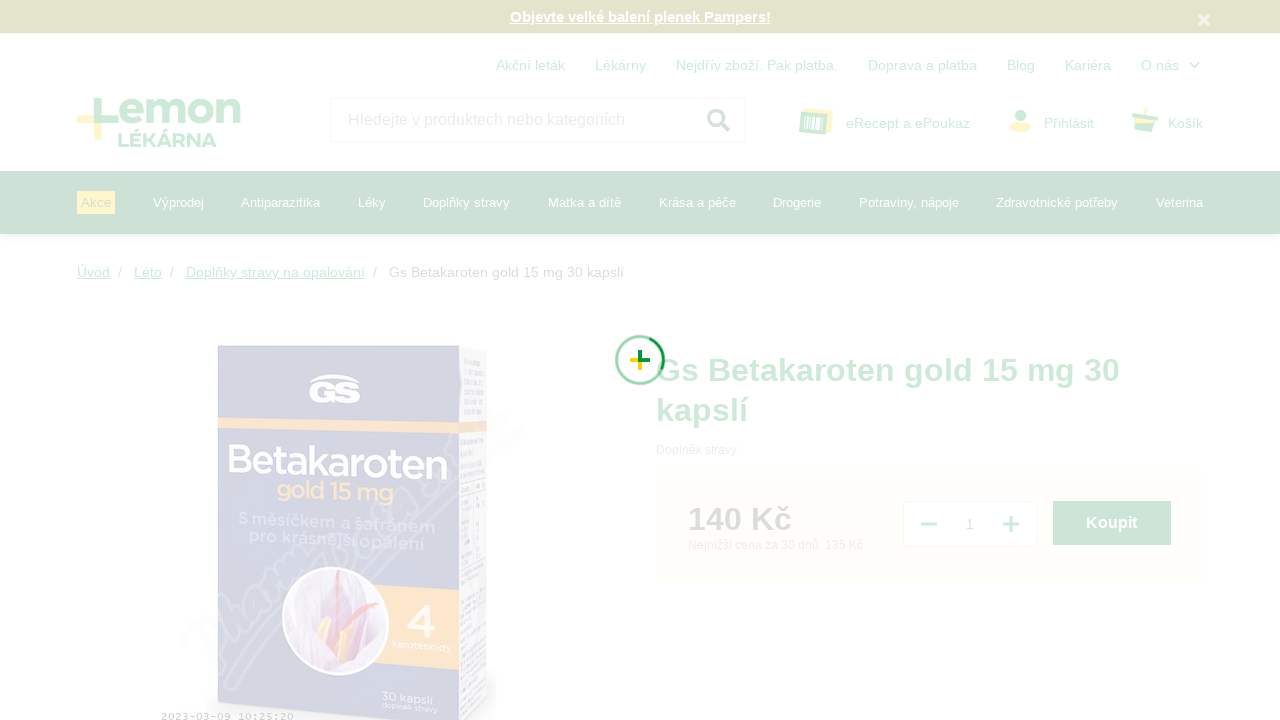

Cart modal appeared
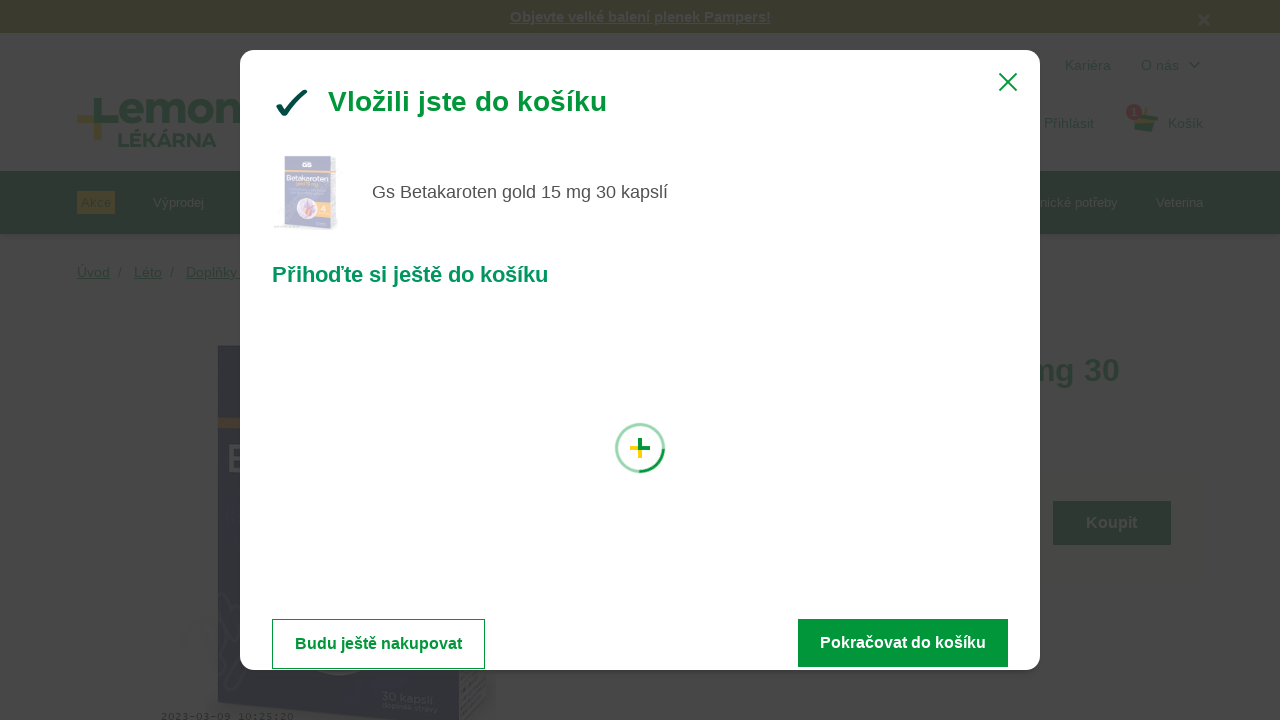

Clicked link in cart modal to navigate to cart page at (903, 643) on #modal-template-content div.cart-modal-buttons a
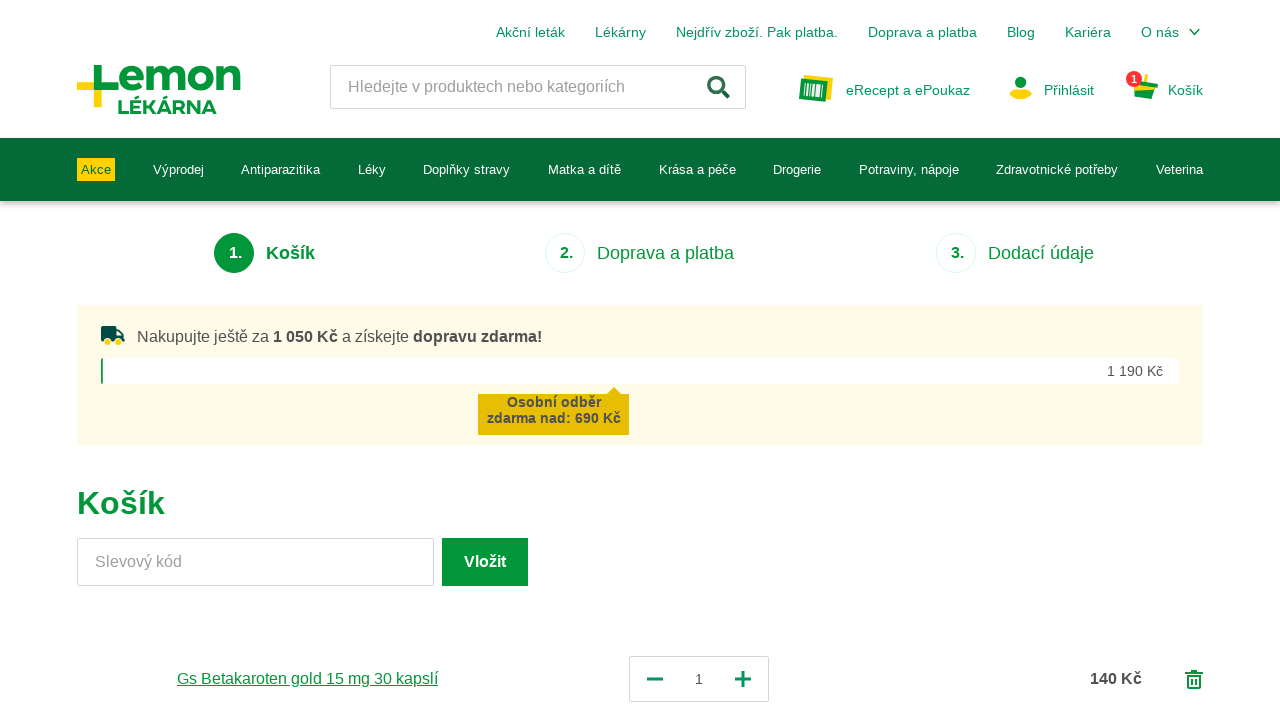

Navigated to cart page
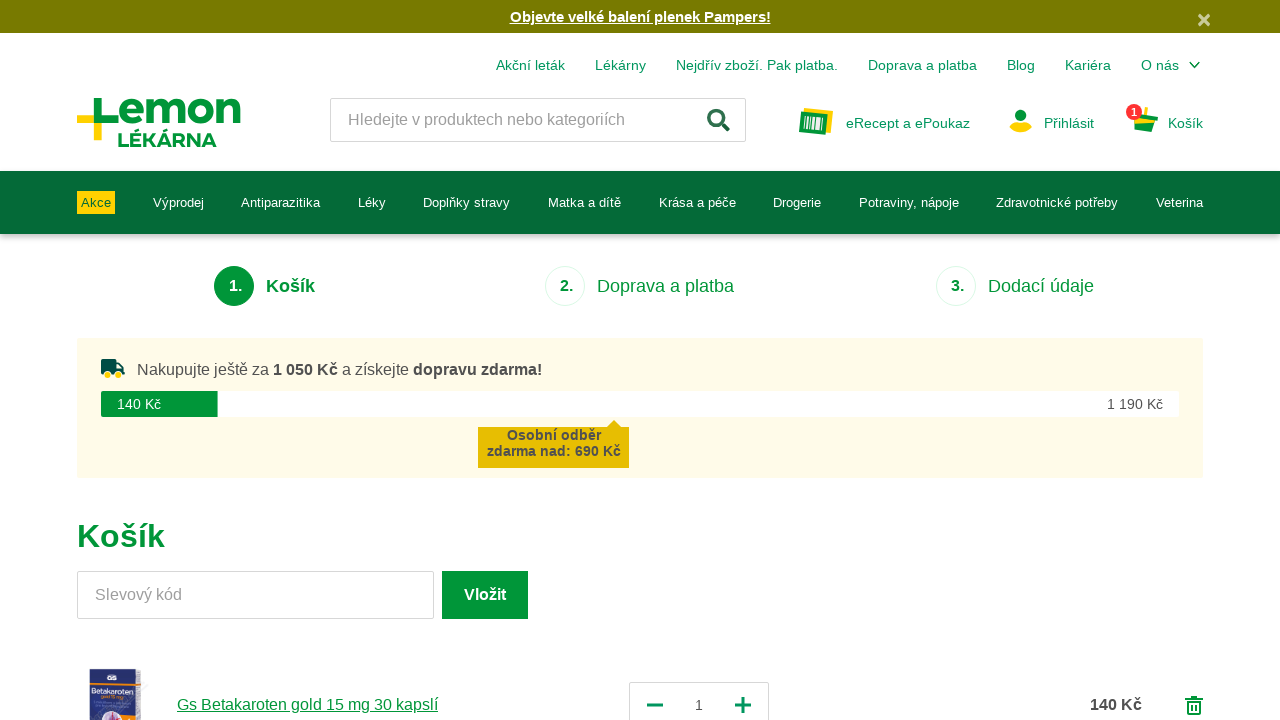

Verified Betakaroten product is visible in cart
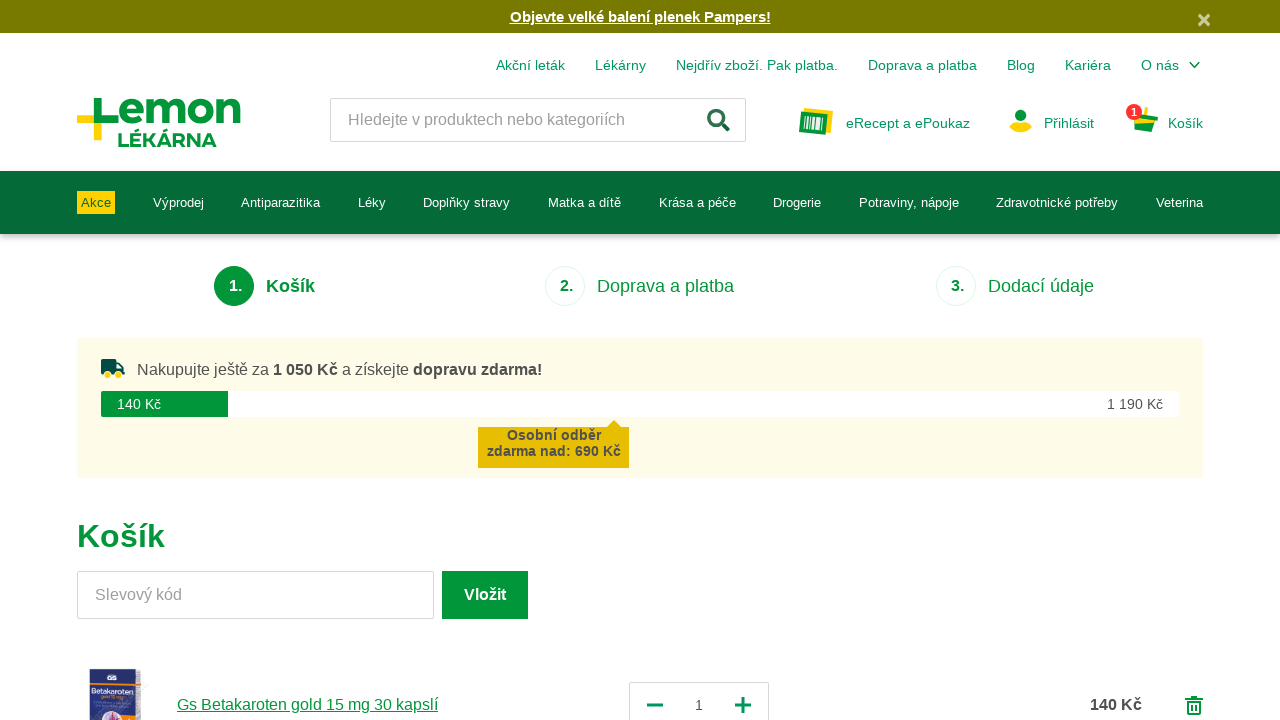

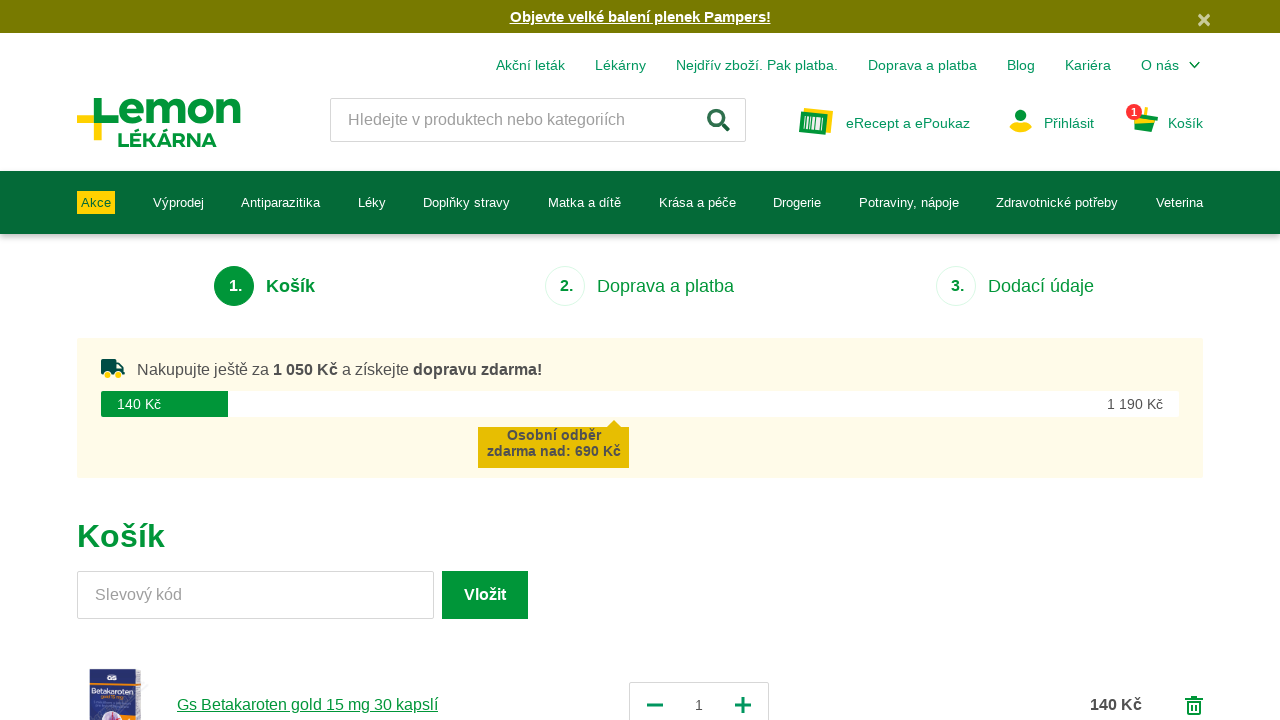